Tests iframe switching functionality by navigating to W3Schools TryIt editor, switching to the result iframe to click a button, then switching back to main content to click the theme change link.

Starting URL: https://www.w3schools.com/js/tryit.asp?filename=tryjs_myfirst

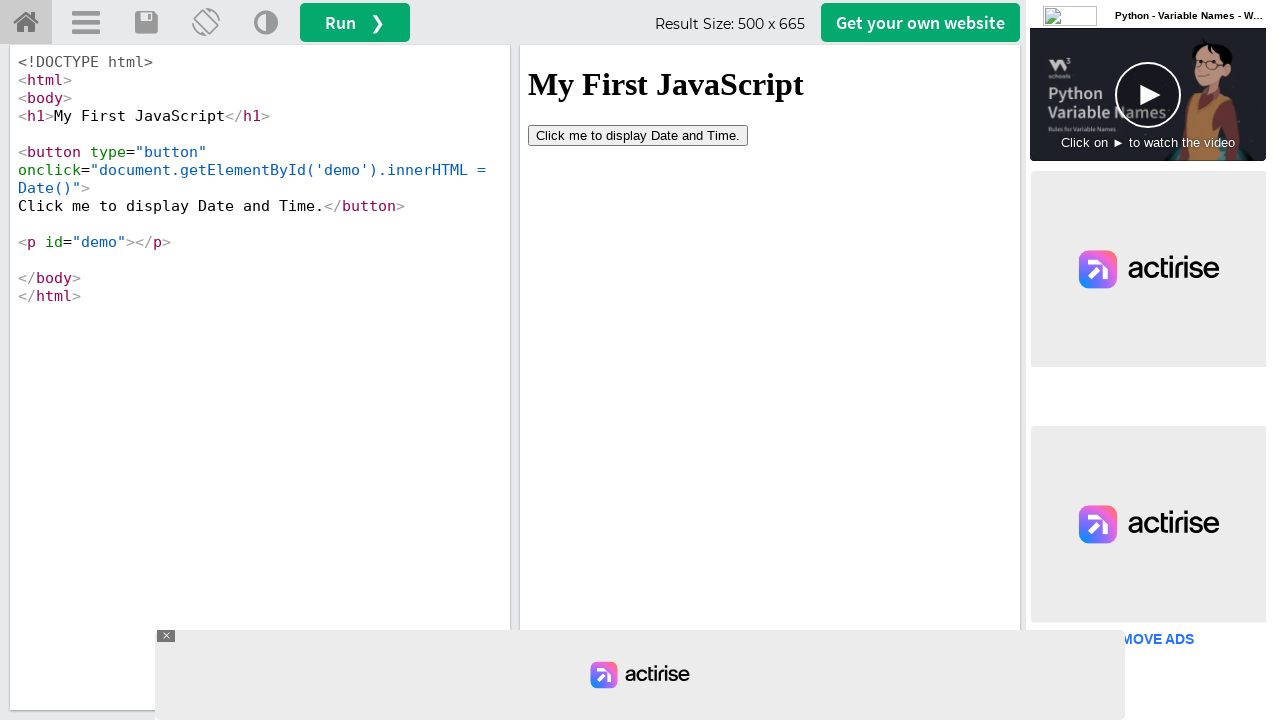

Waited for iframe #iframeResult to load
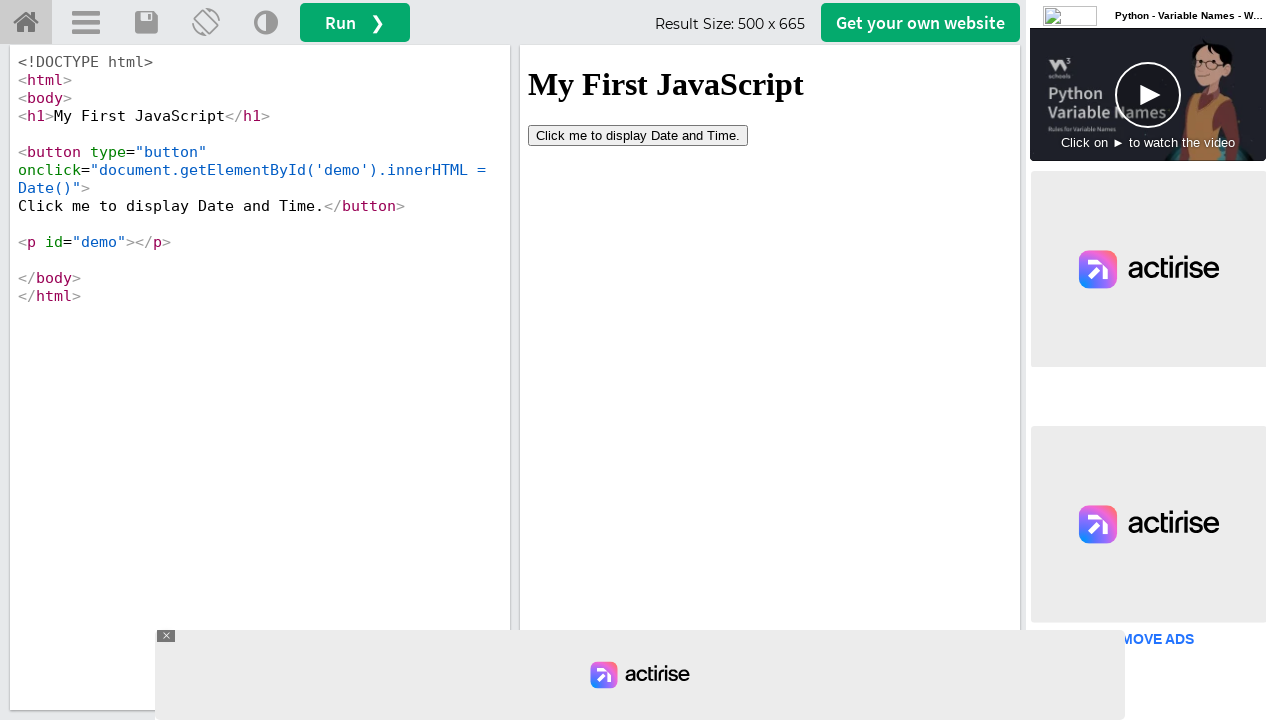

Switched to result iframe using frame_locator
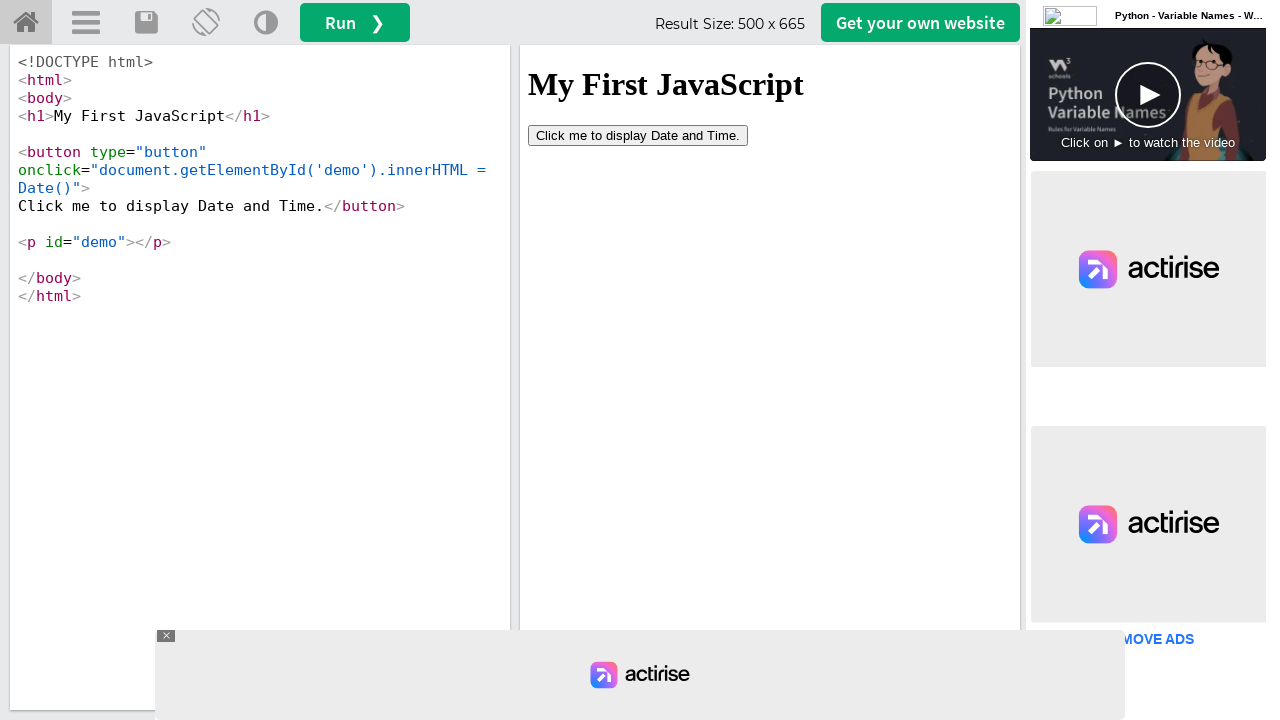

Clicked the 'Click' button inside the iframe at (638, 135) on #iframeResult >> internal:control=enter-frame >> xpath=//button[contains(text(),
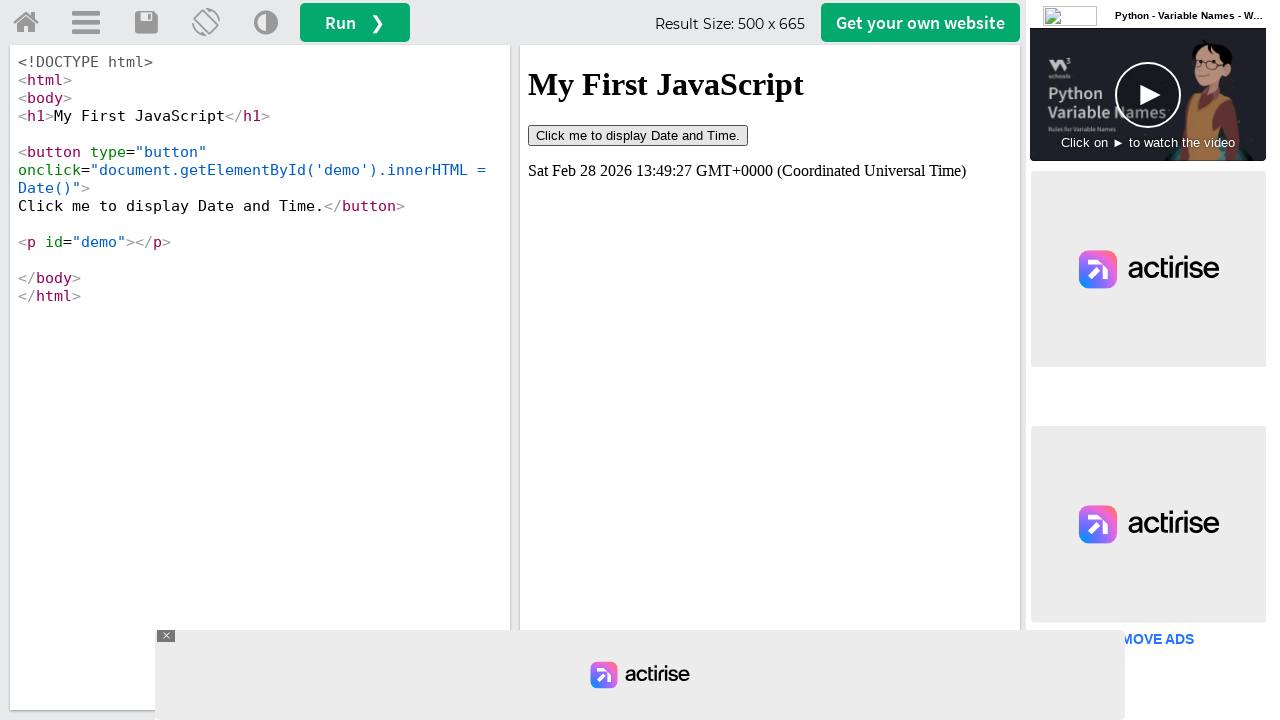

Clicked the 'Change Theme' link on the main page at (266, 23) on (//a[@title='Change Theme'])[1]
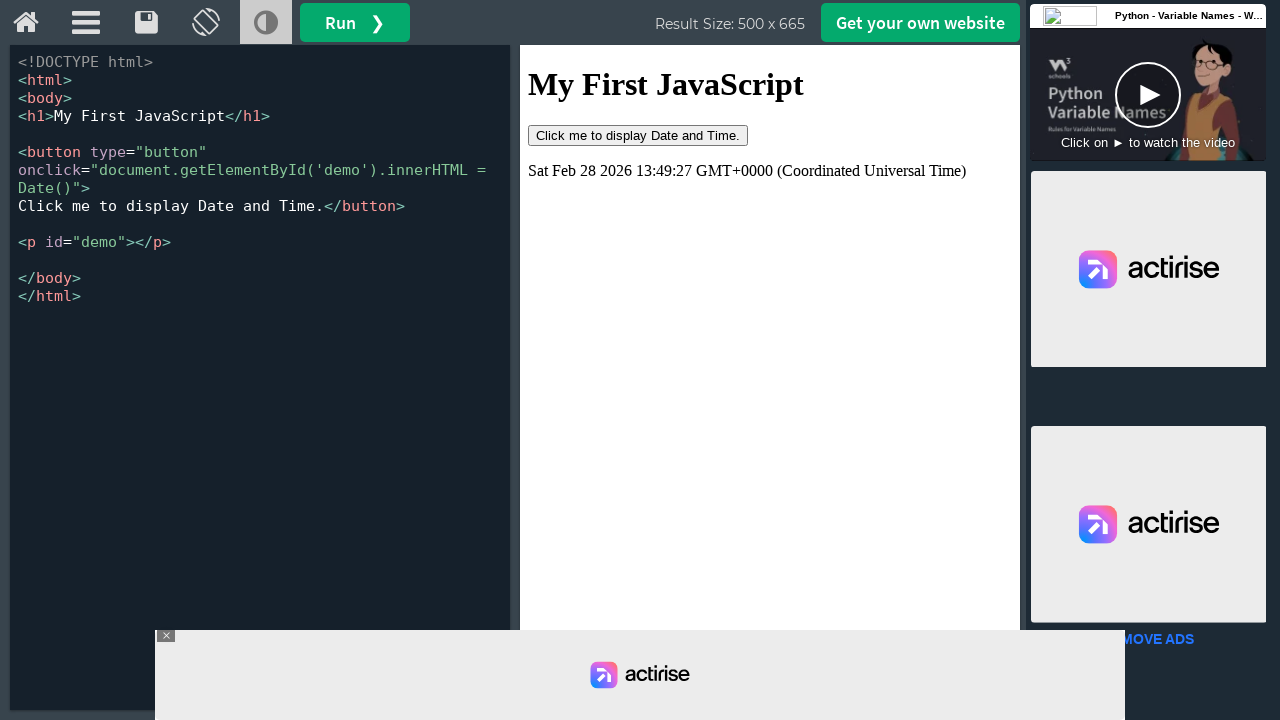

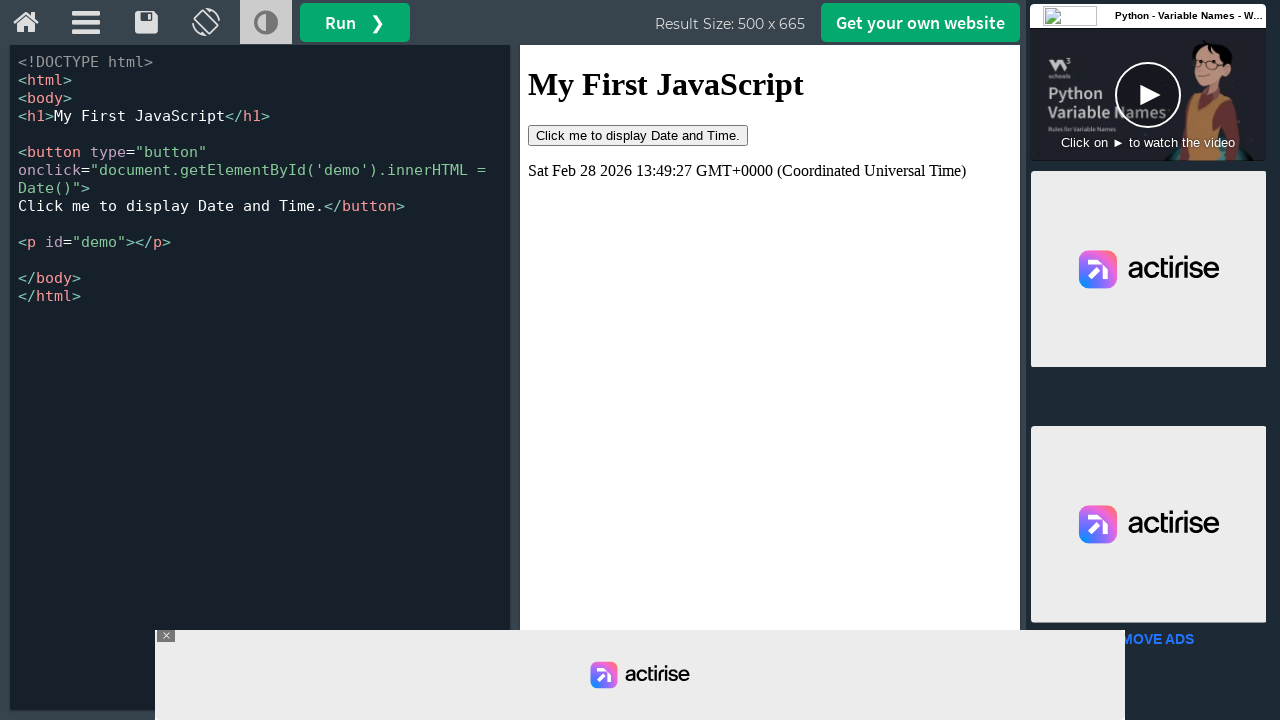